Tests a signup/registration form by filling in first name, last name, and email fields, then submitting the form

Starting URL: http://secure-retreat-92358.herokuapp.com/

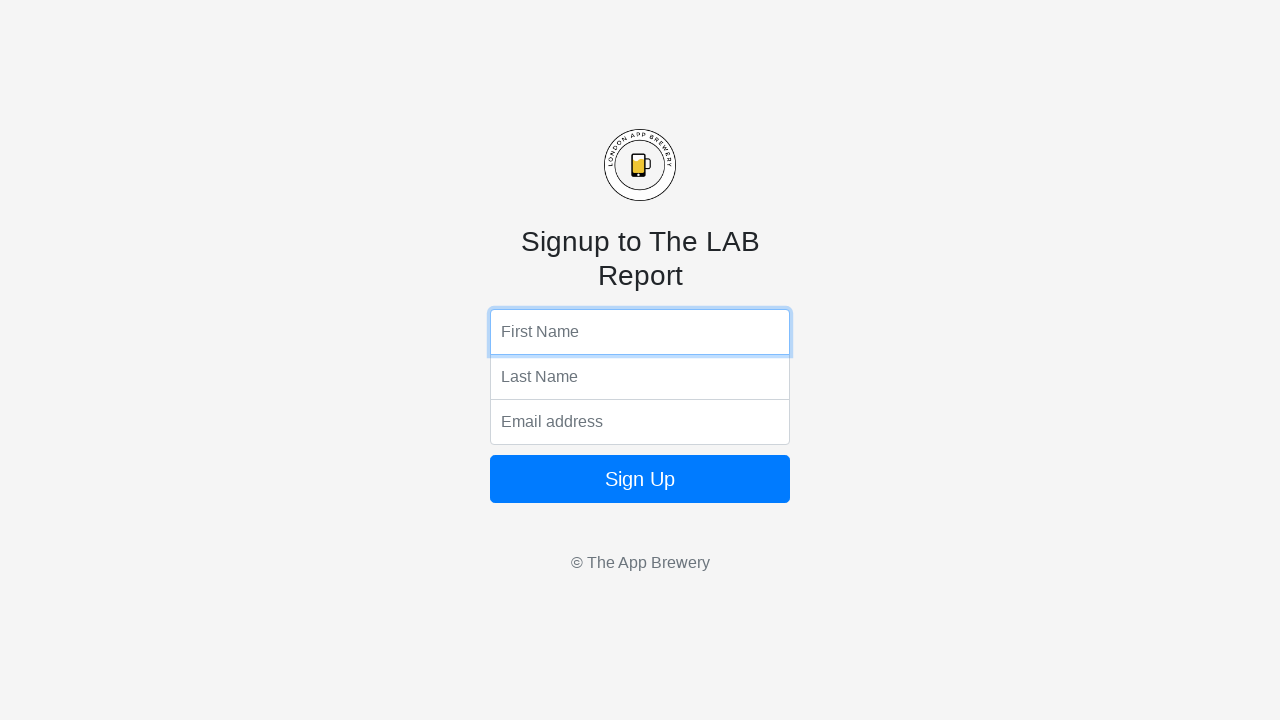

Filled first name field with 'Michael' on input[name='fName']
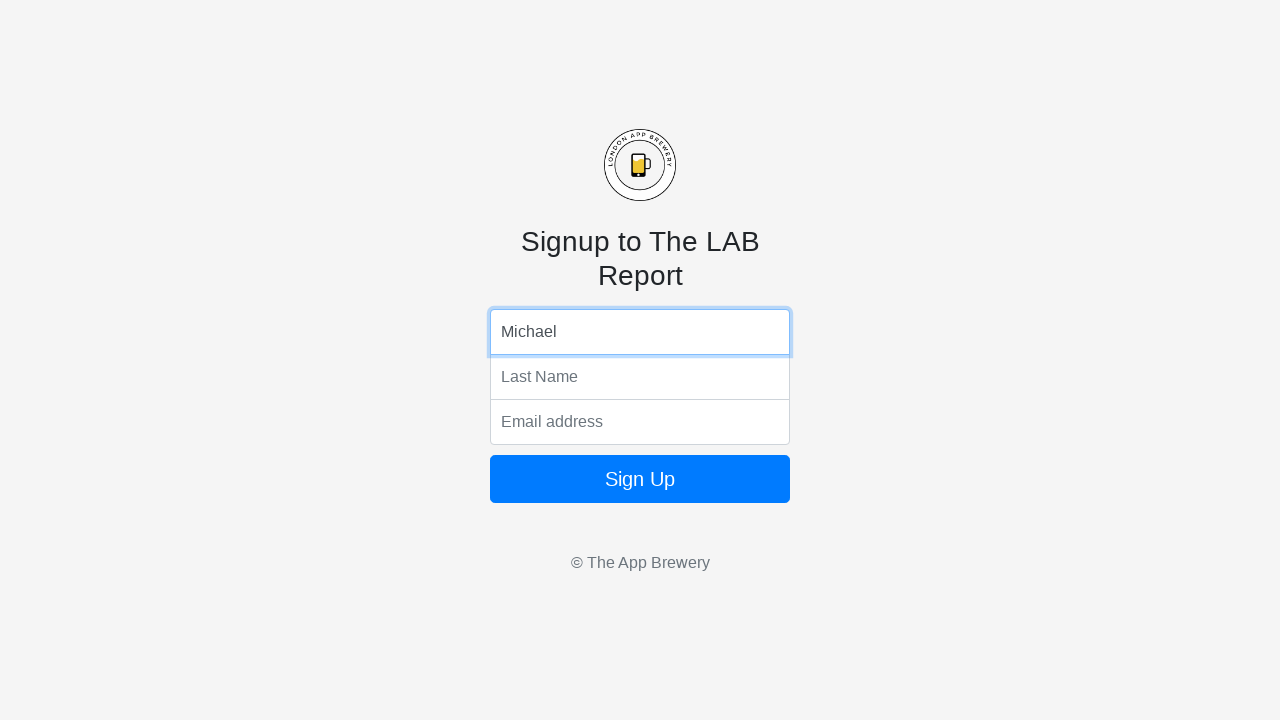

Filled last name field with 'Thompson' on input[name='lName']
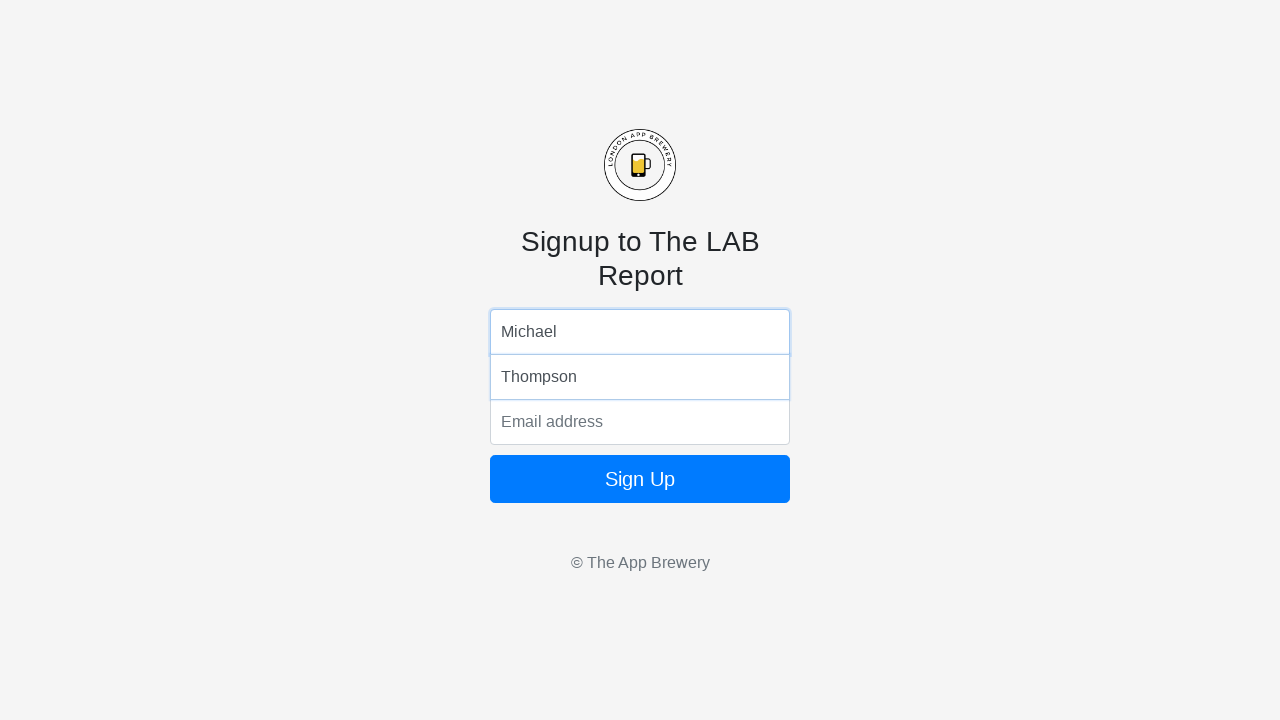

Filled email field with 'michael.thompson@example.com' on input[name='email']
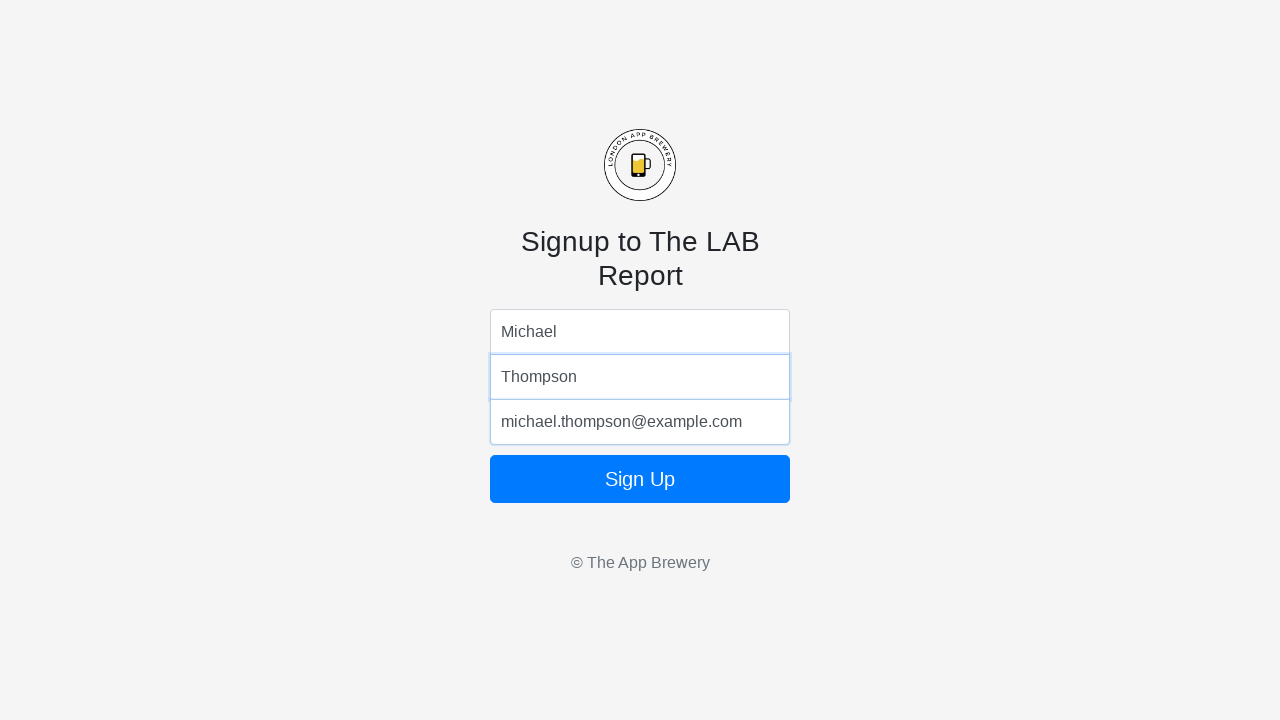

Clicked submit button to register form at (640, 479) on .btn-primary
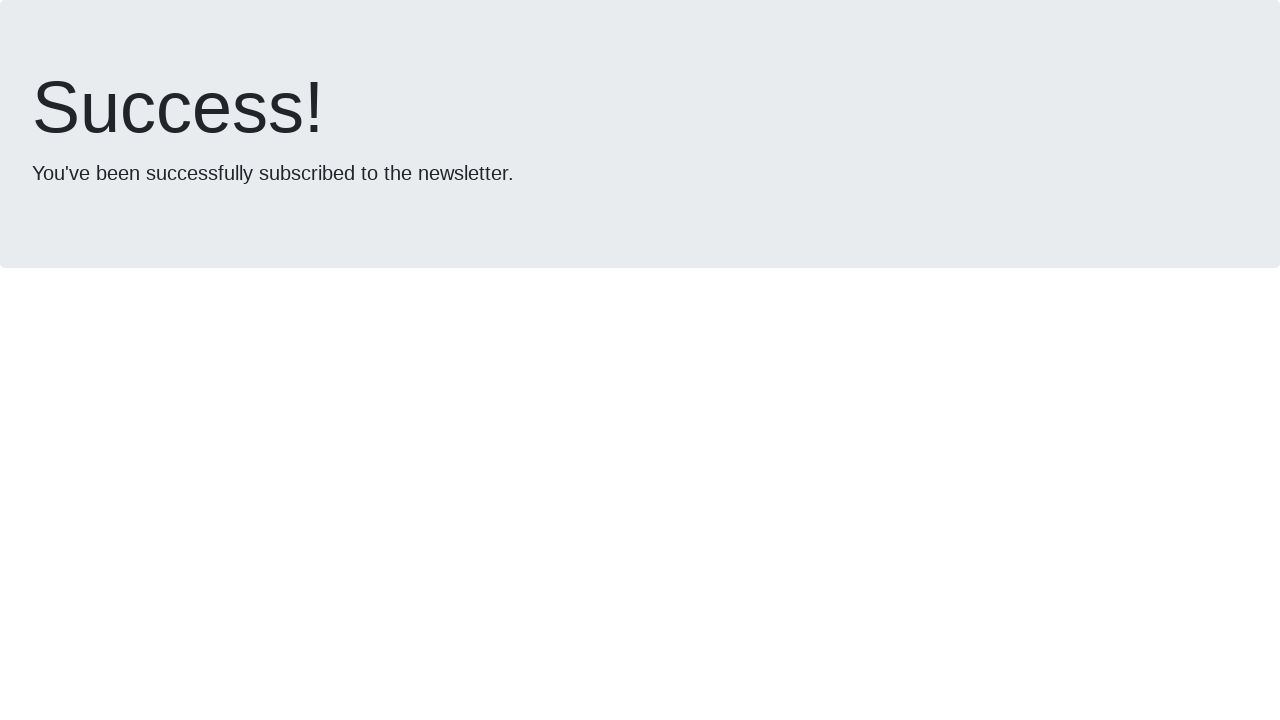

Waited 2 seconds for form submission to complete
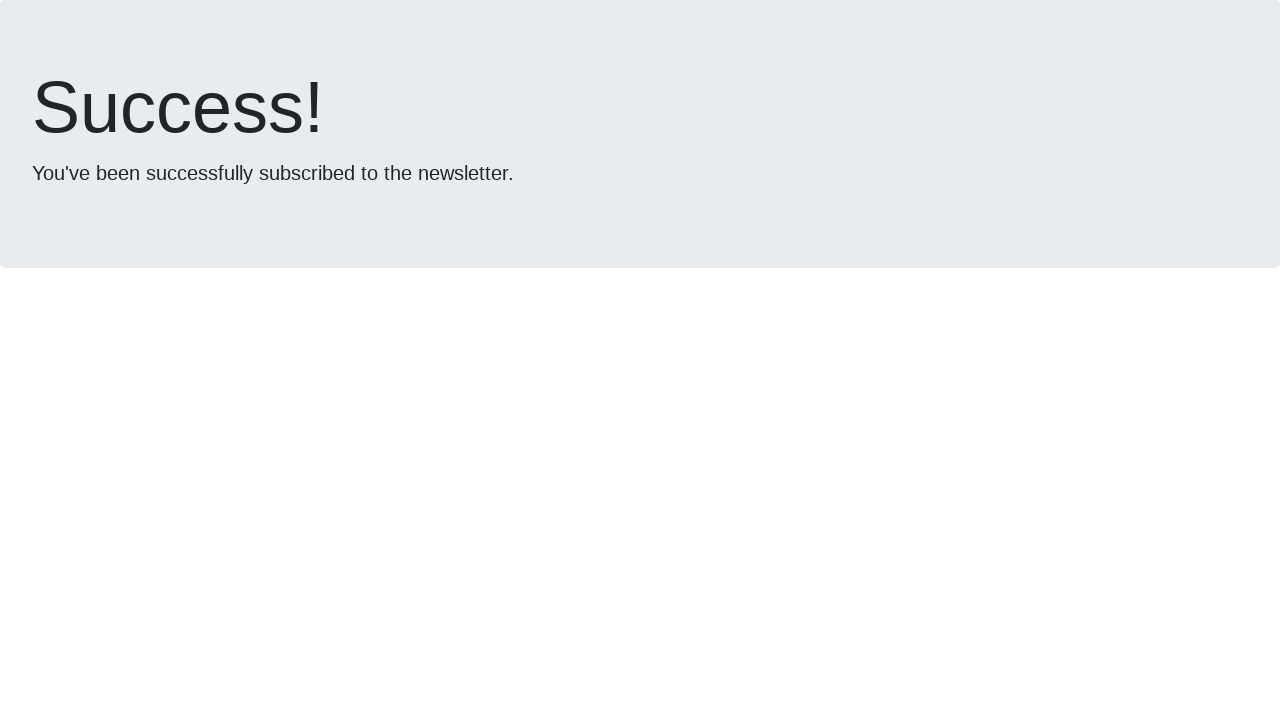

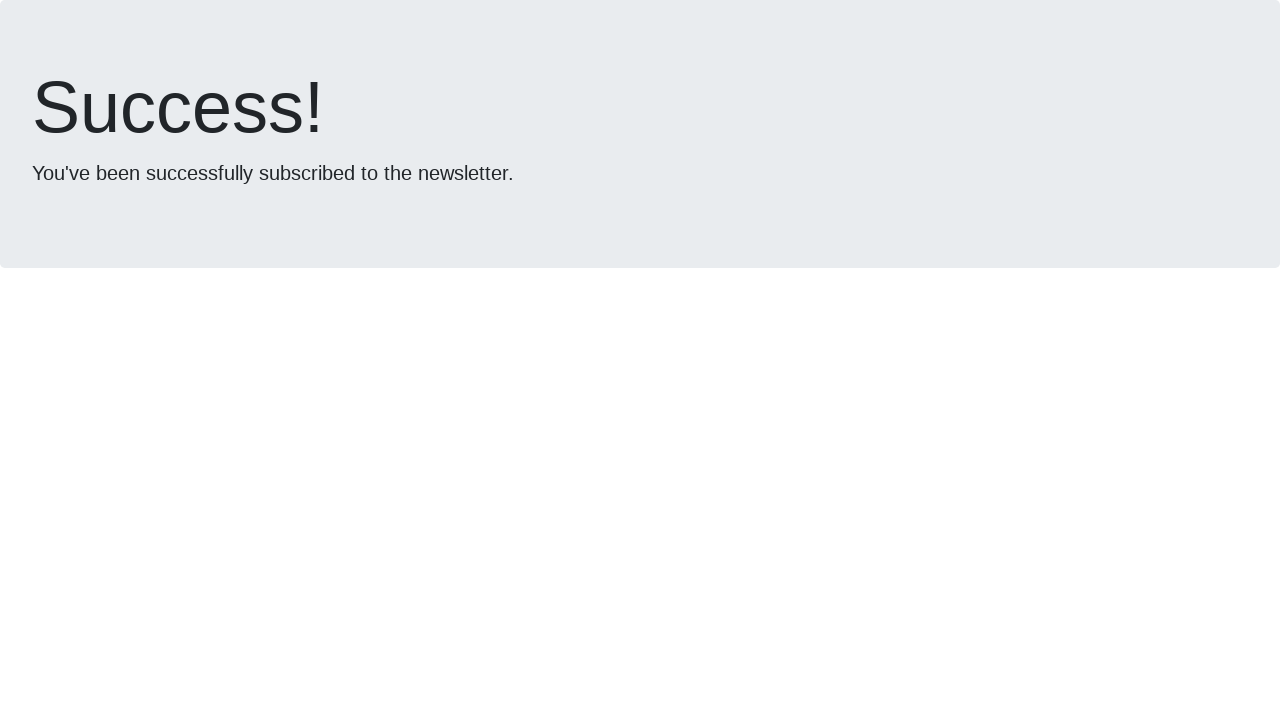